Tests deleting a task by clearing its text during edit at Active filter.

Starting URL: https://todomvc4tasj.herokuapp.com/

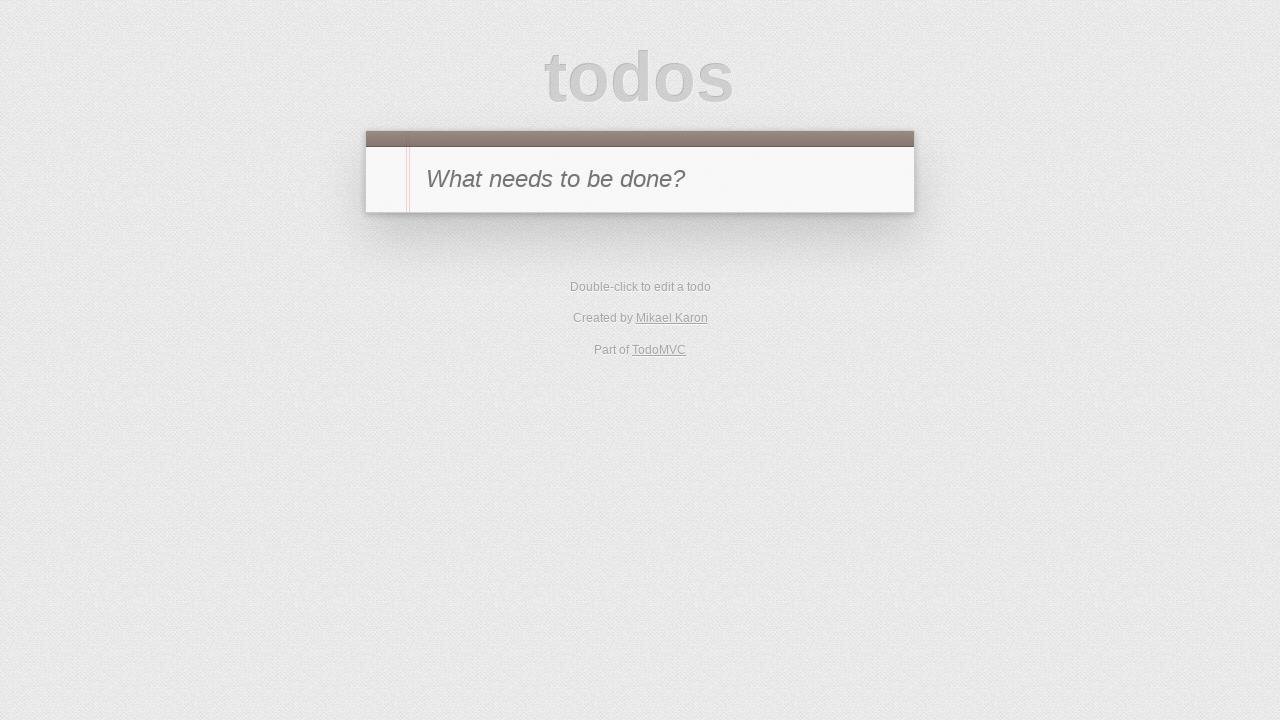

Set localStorage with two active tasks via evaluate
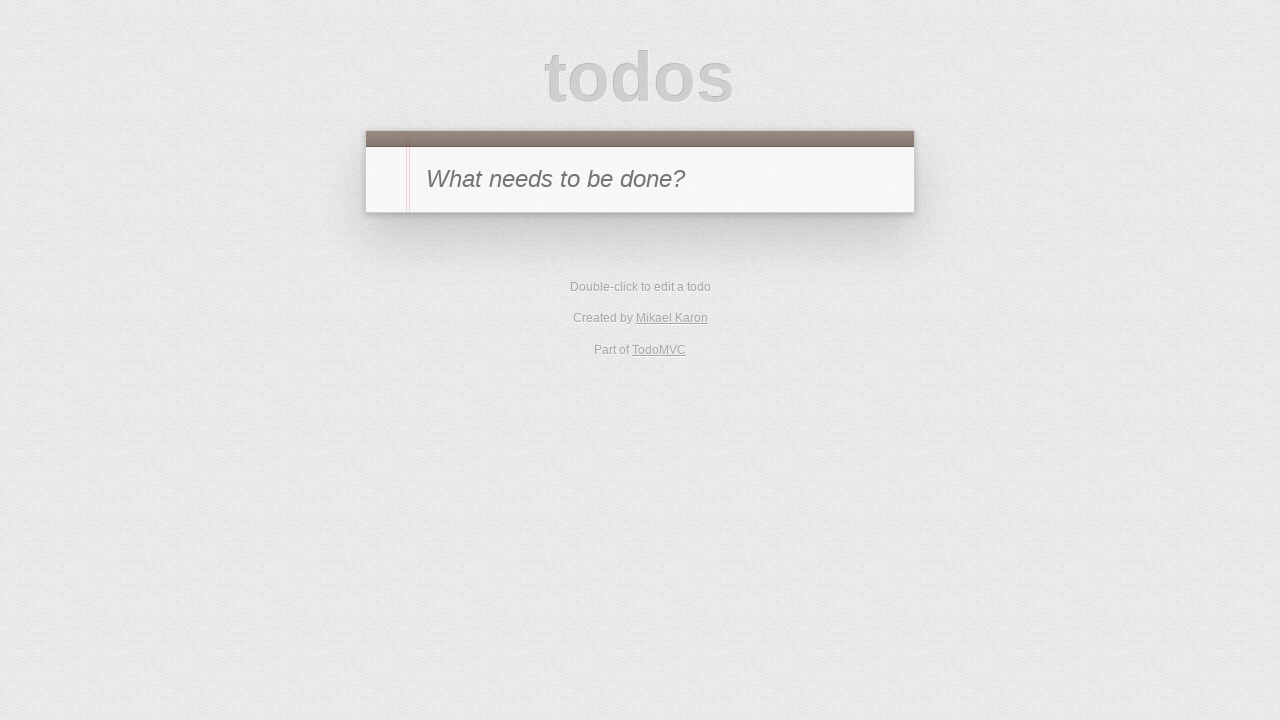

Reloaded page to load tasks from localStorage
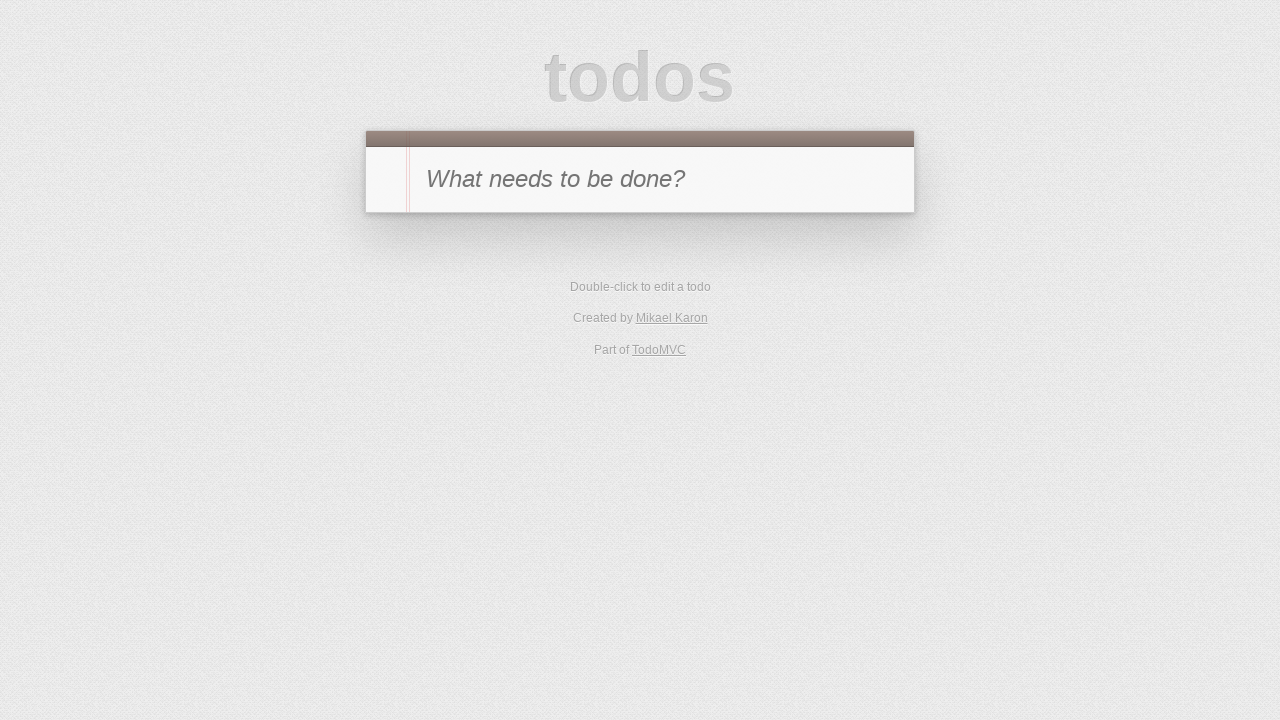

Clicked Active filter at (614, 351) on text=Active
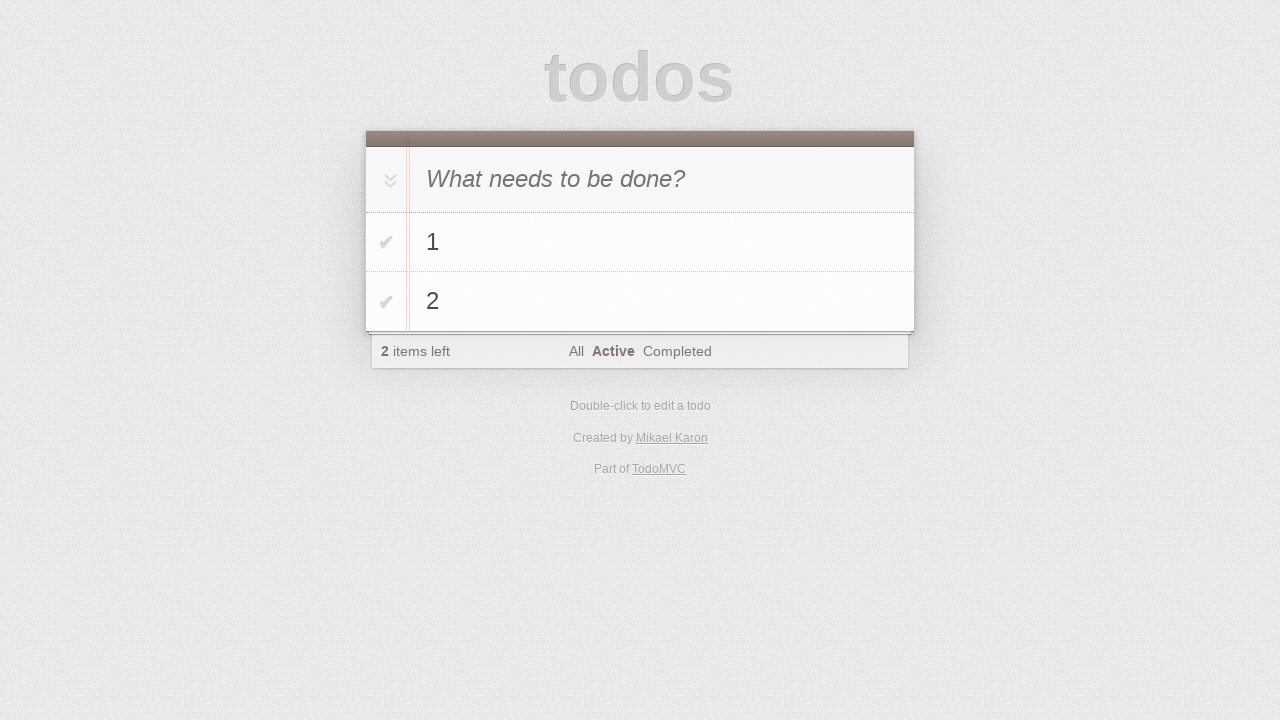

Double-clicked task '1' to enter edit mode at (640, 242) on #todo-list li:has-text('1')
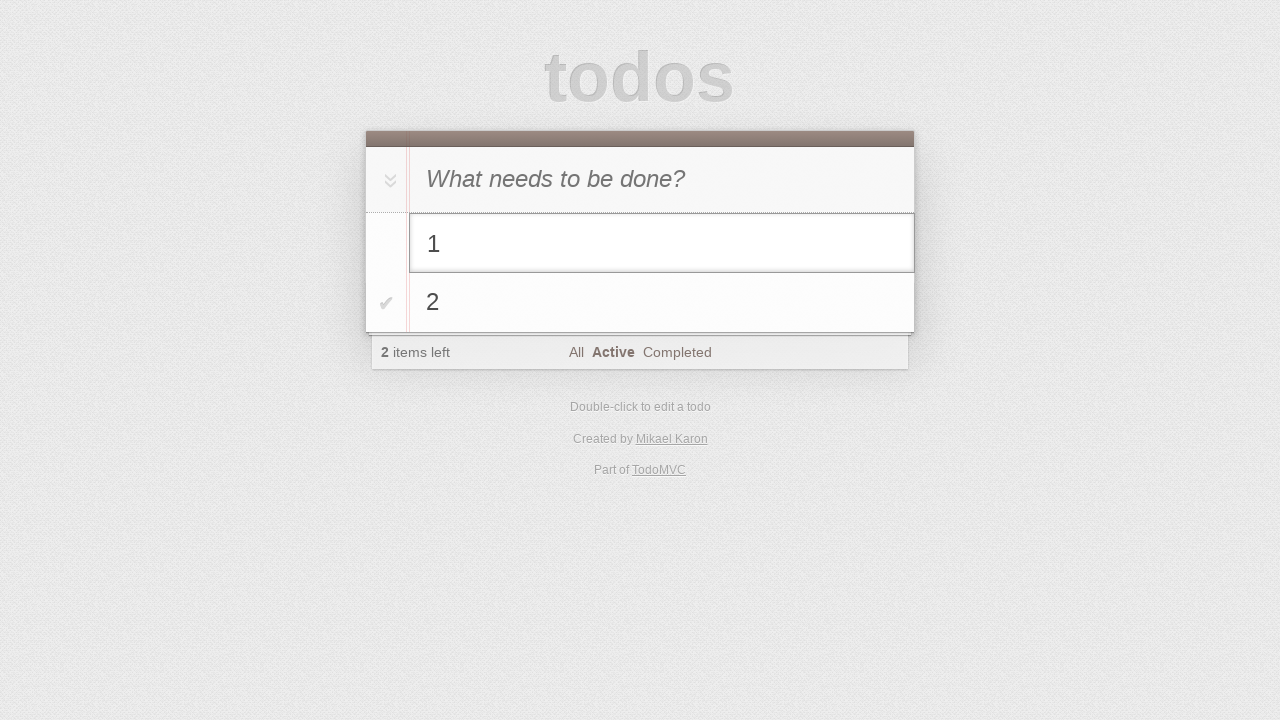

Cleared text in edit field on #todo-list li.editing .edit
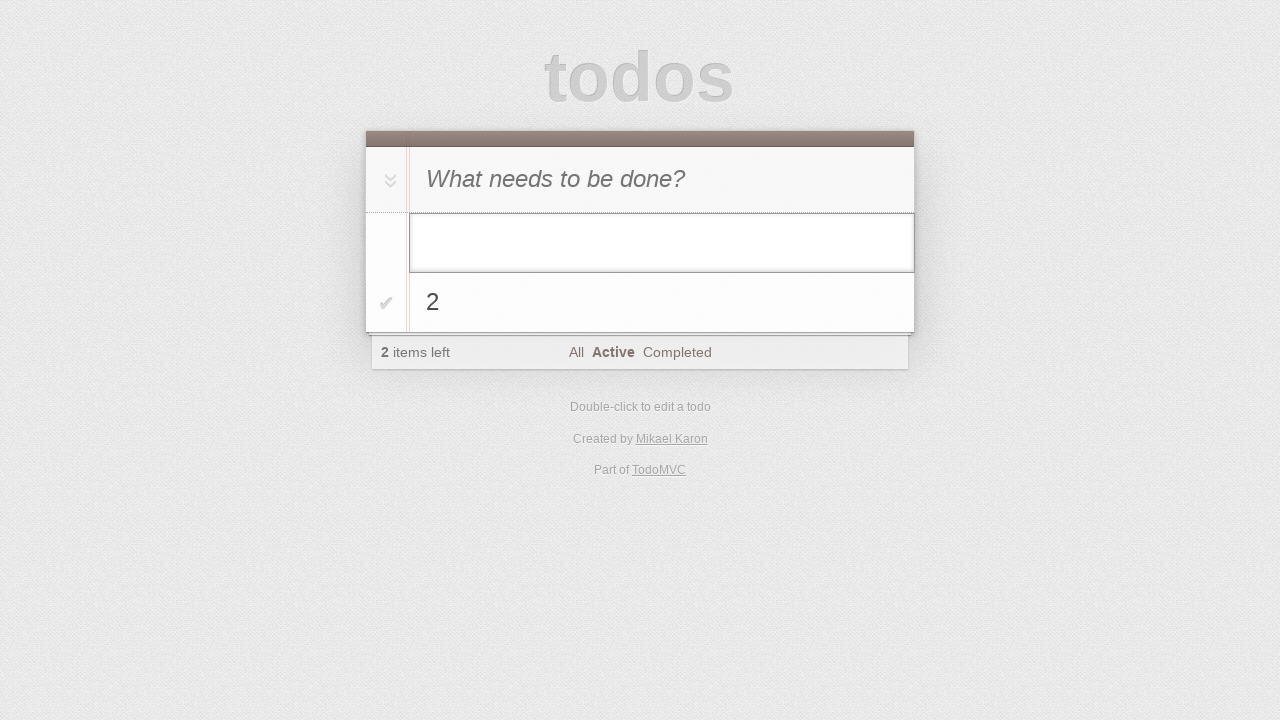

Pressed Enter to submit empty edit and delete task on #todo-list li.editing .edit
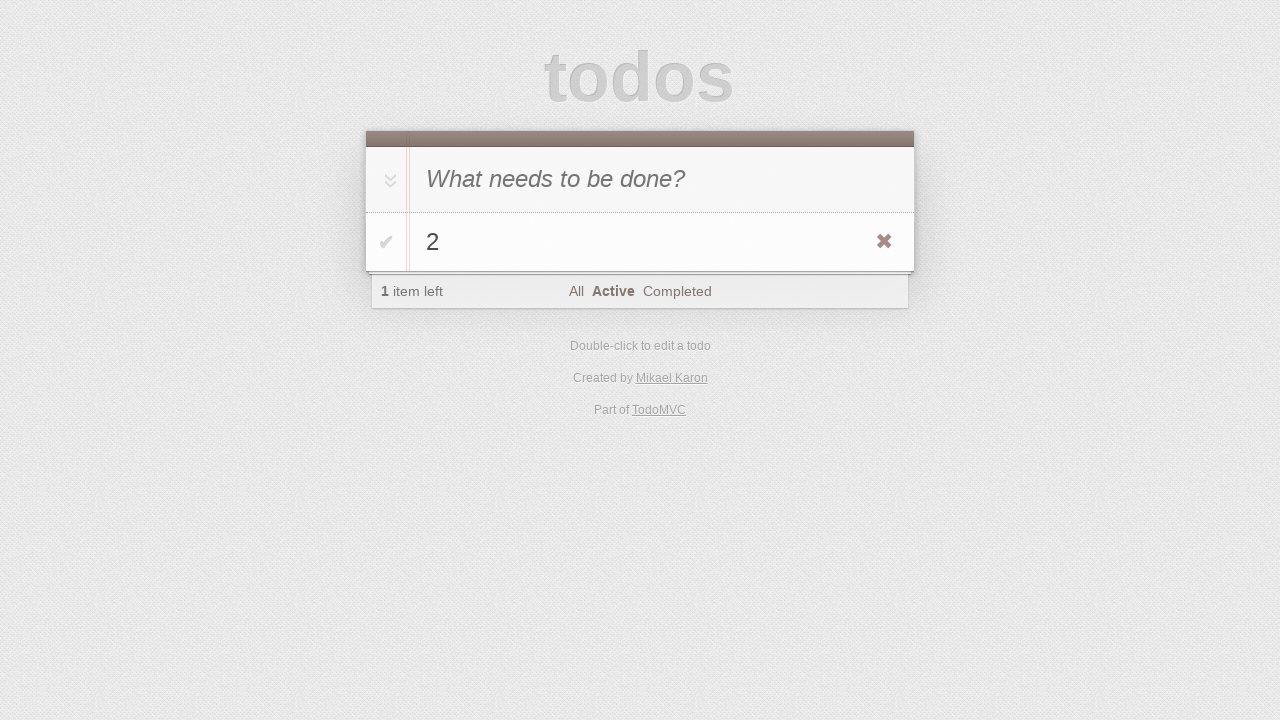

Verified task '2' remains after deleting task '1'
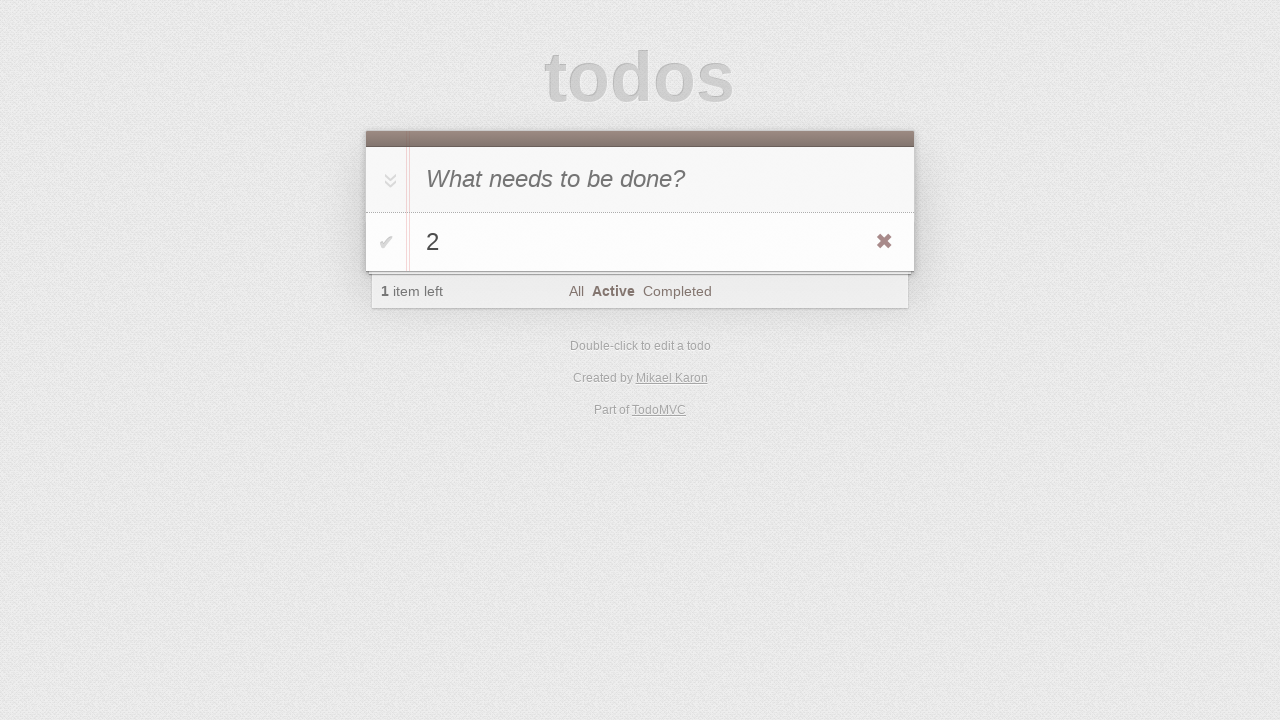

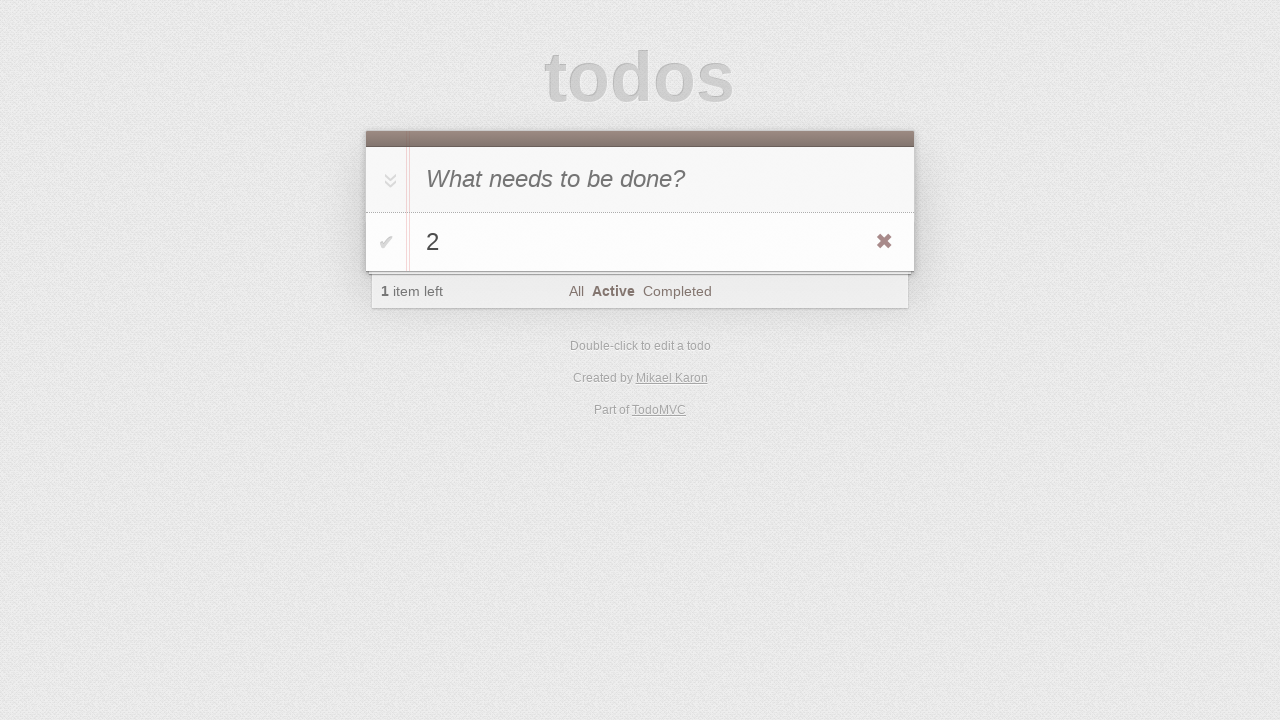